Tests navigation from the main page to the registration page by clicking the registration link and verifying the URL changes accordingly.

Starting URL: https://qa.koel.app/

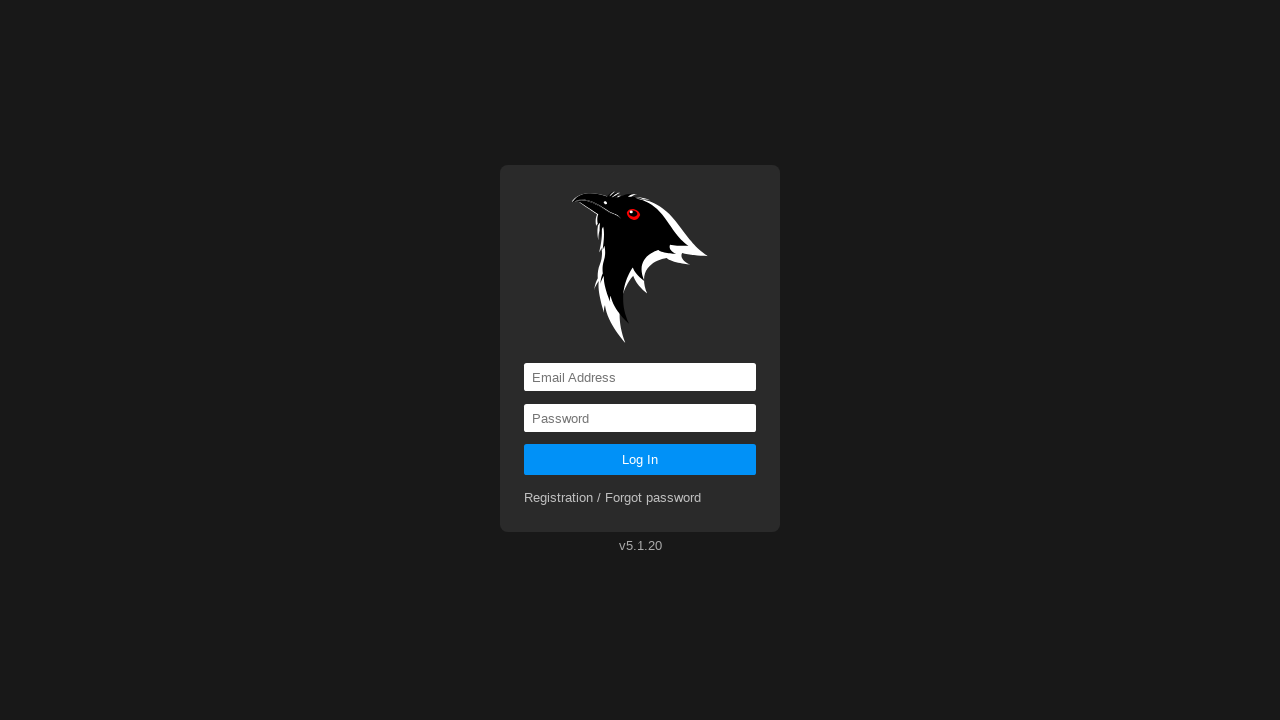

Verified starting URL is https://qa.koel.app/
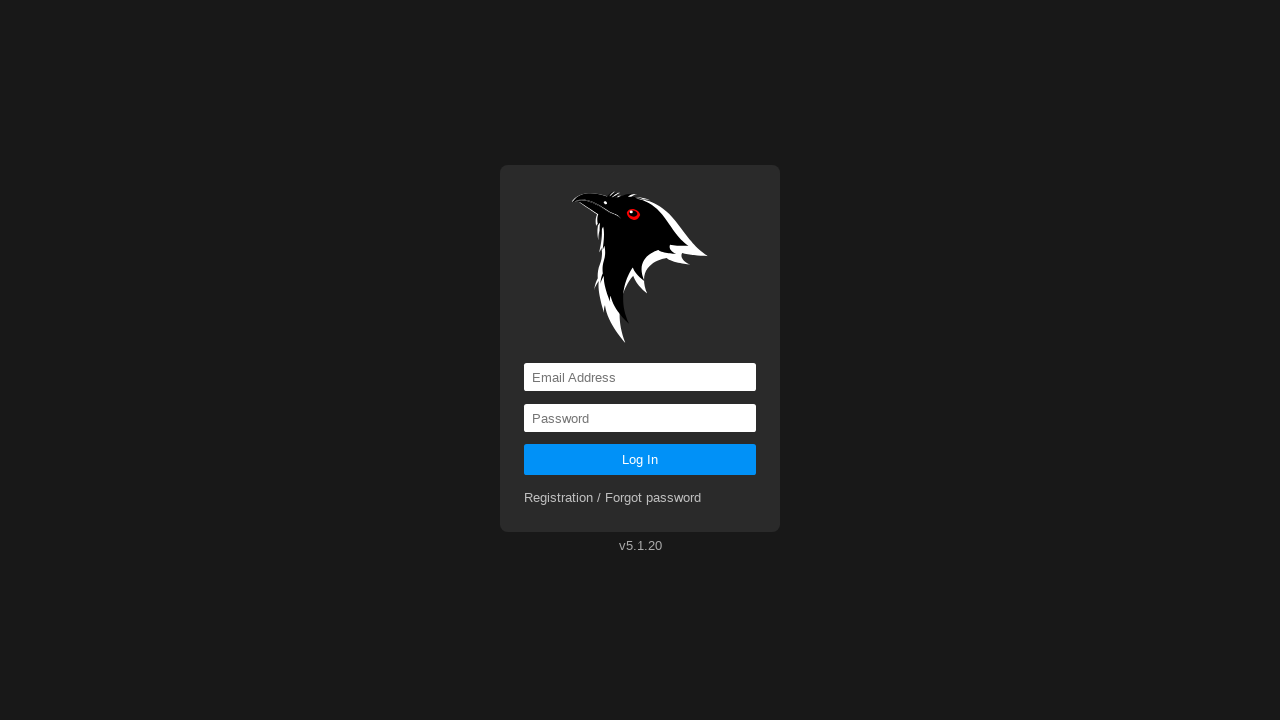

Clicked registration link at (613, 498) on xpath=//*[@id='app']/div/div/form/div[2]/a
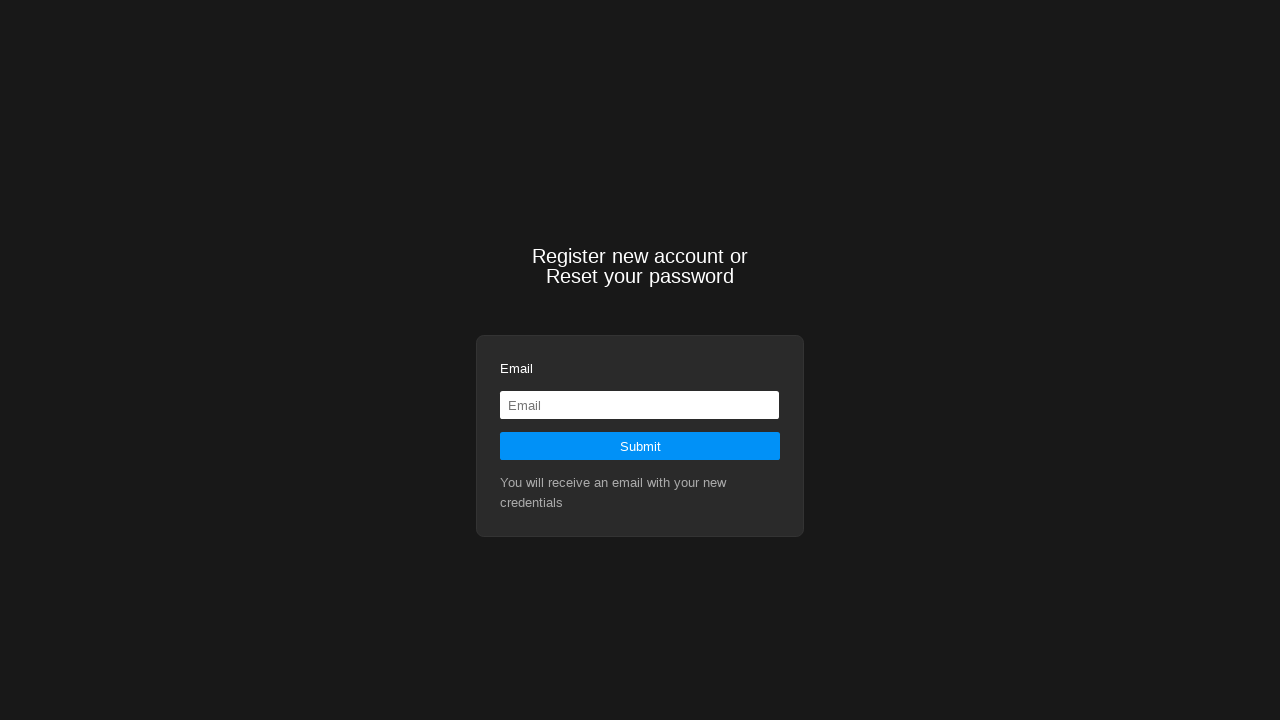

Navigation to registration page completed
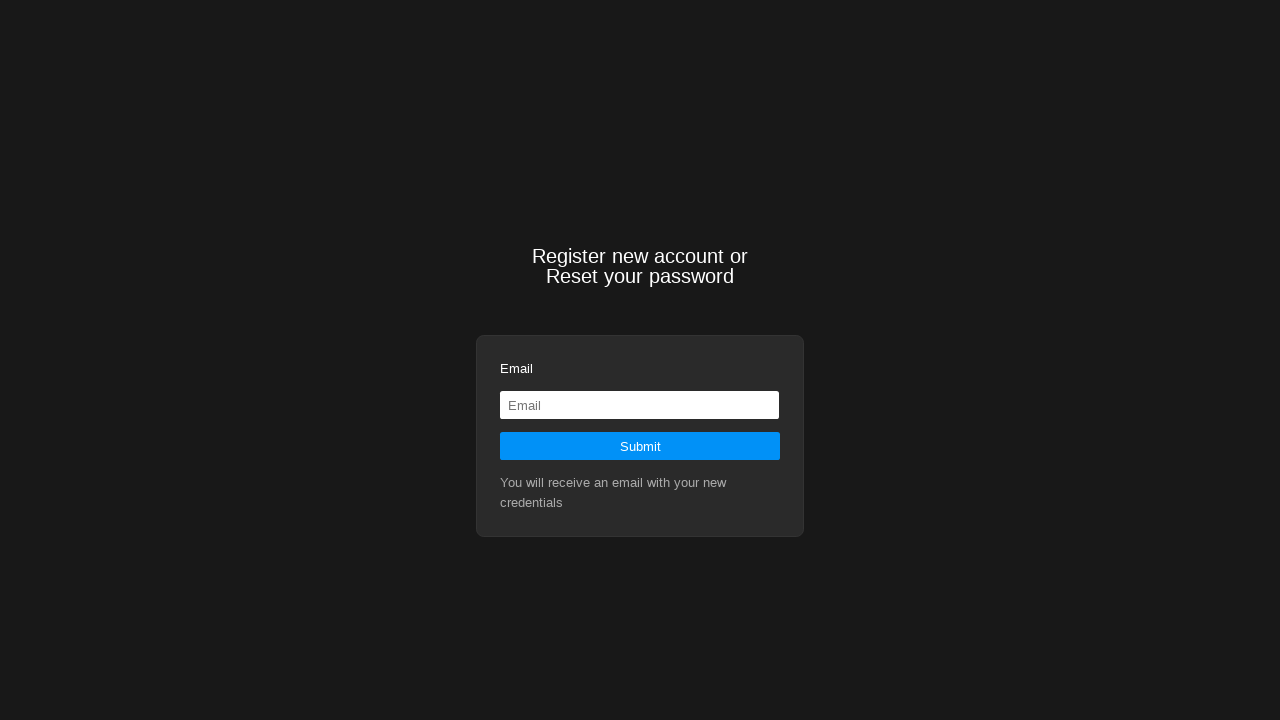

Verified that 'registration' is present in the current URL
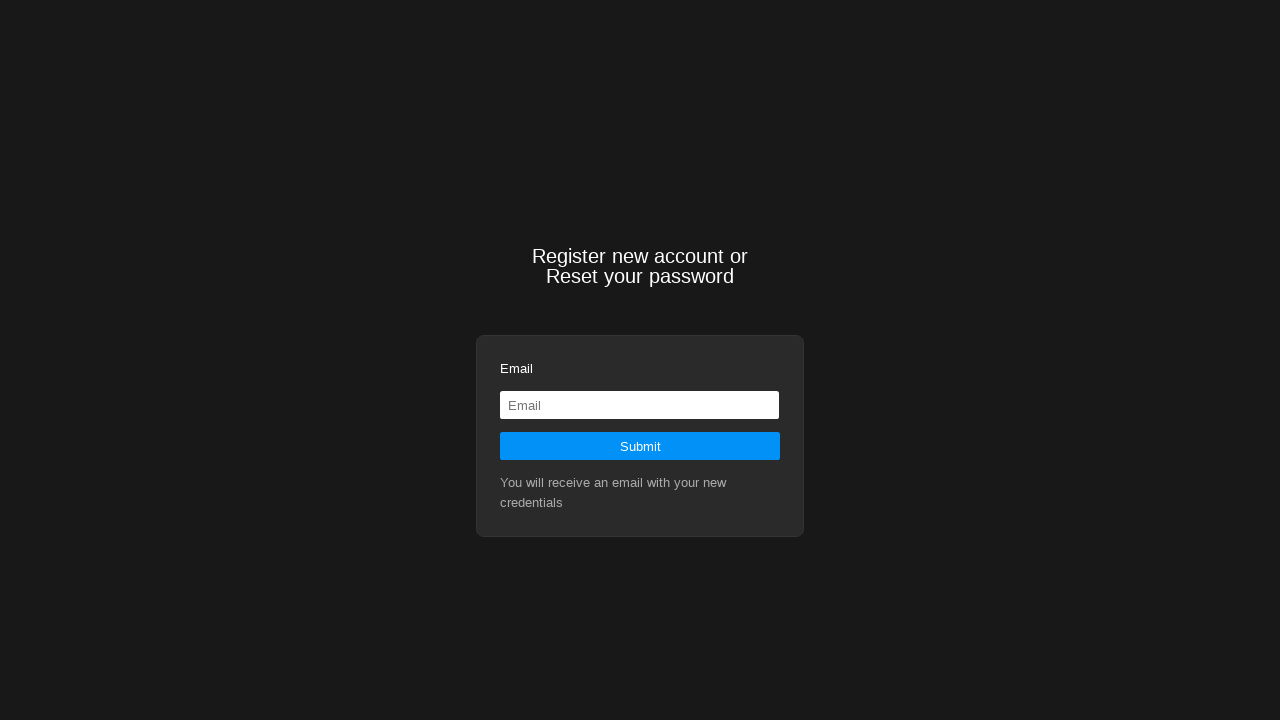

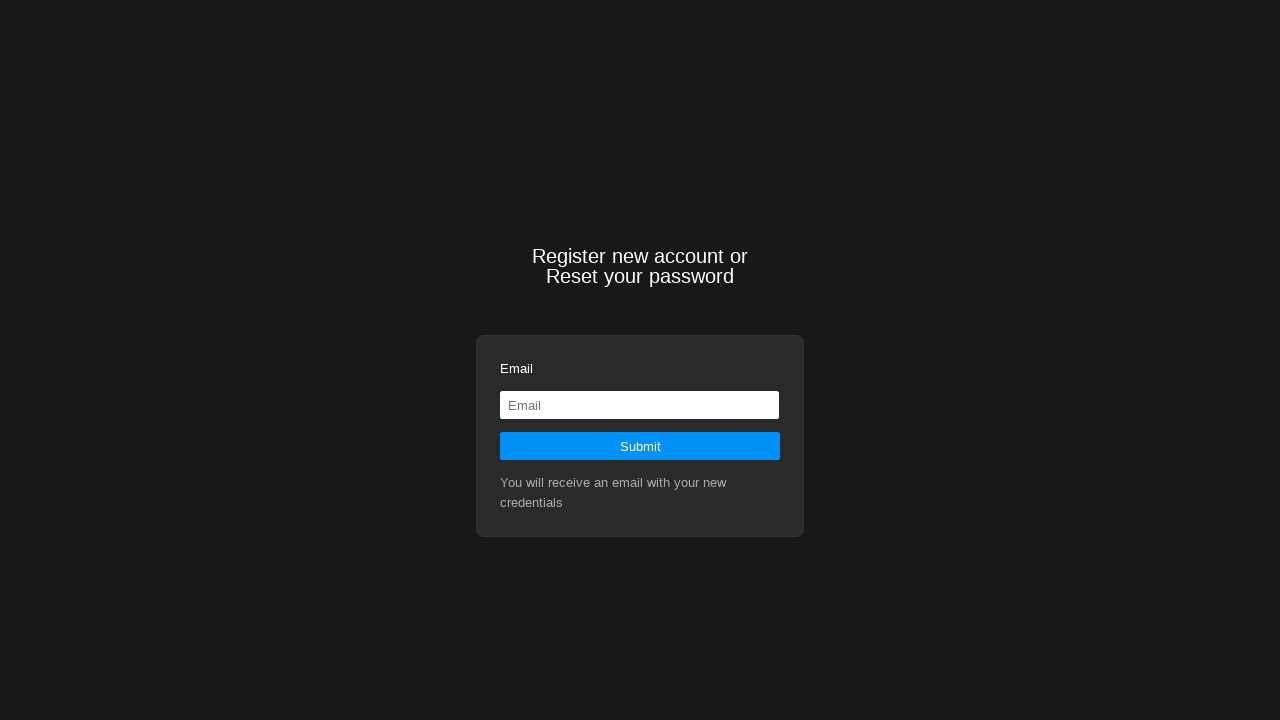